Tests file download functionality by clicking on a download link on the page

Starting URL: https://the-internet.herokuapp.com/download

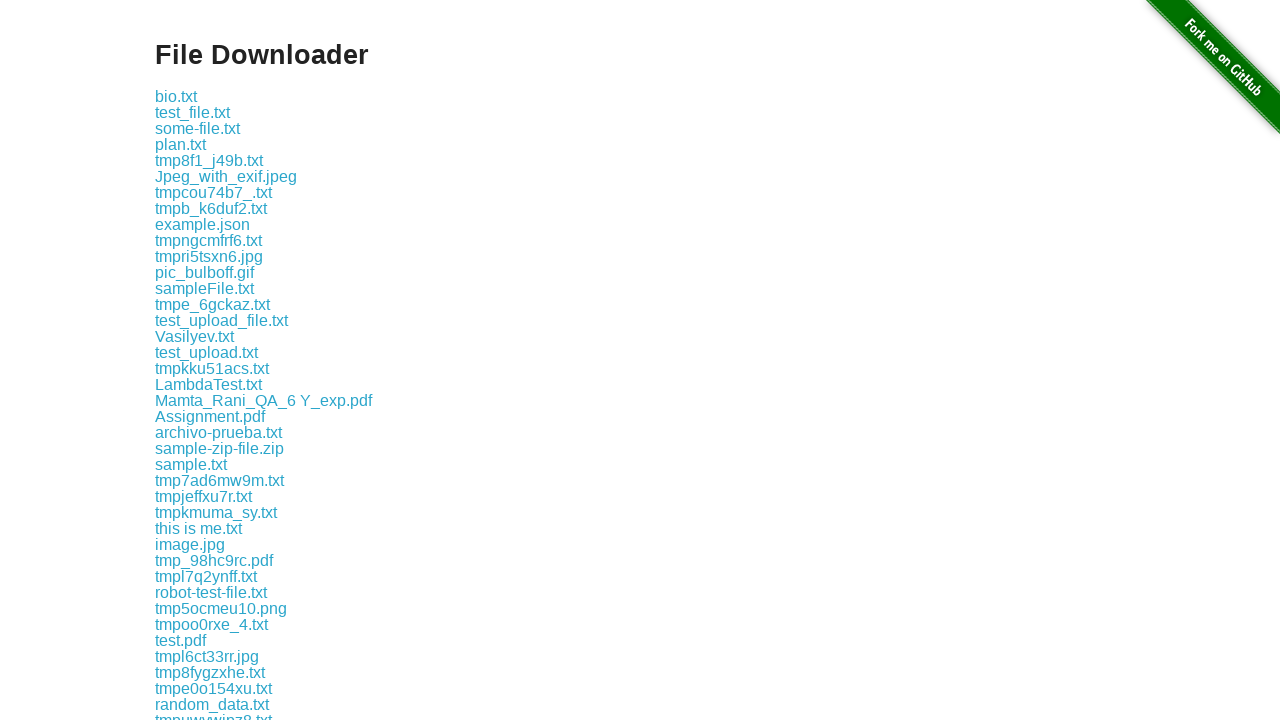

Clicked download link at (176, 96) on .example a
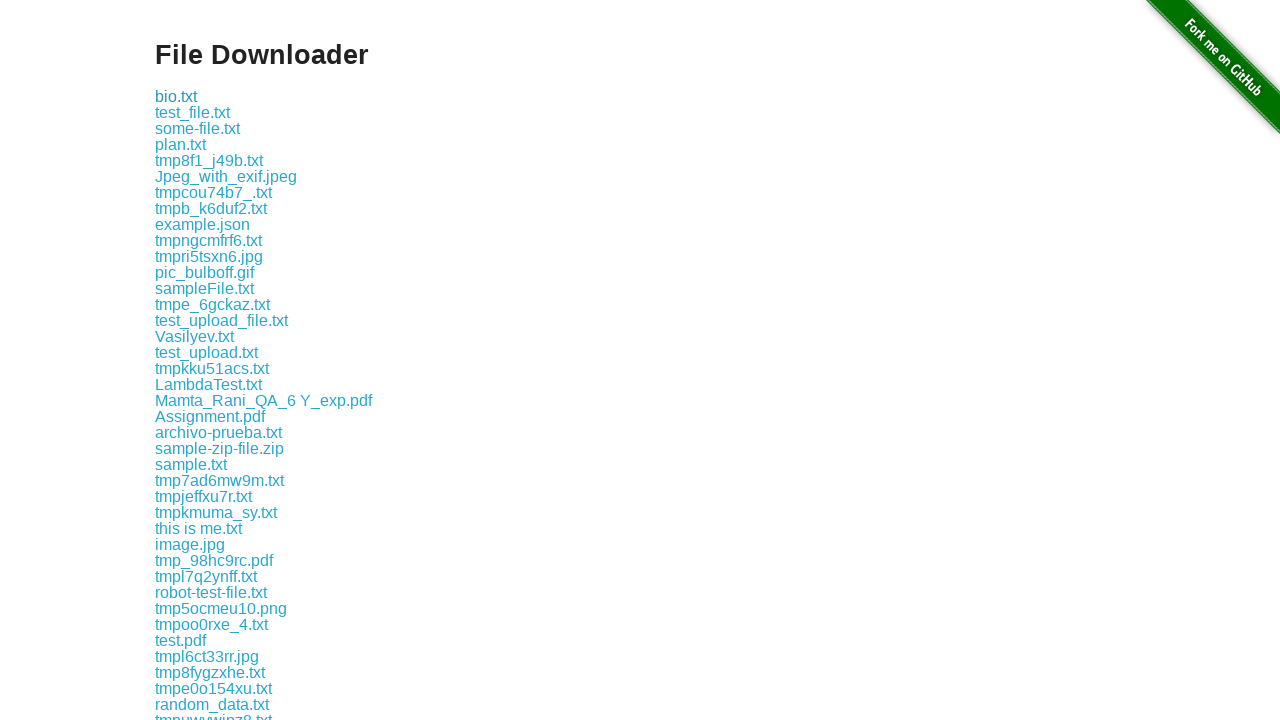

Waited for download to initiate
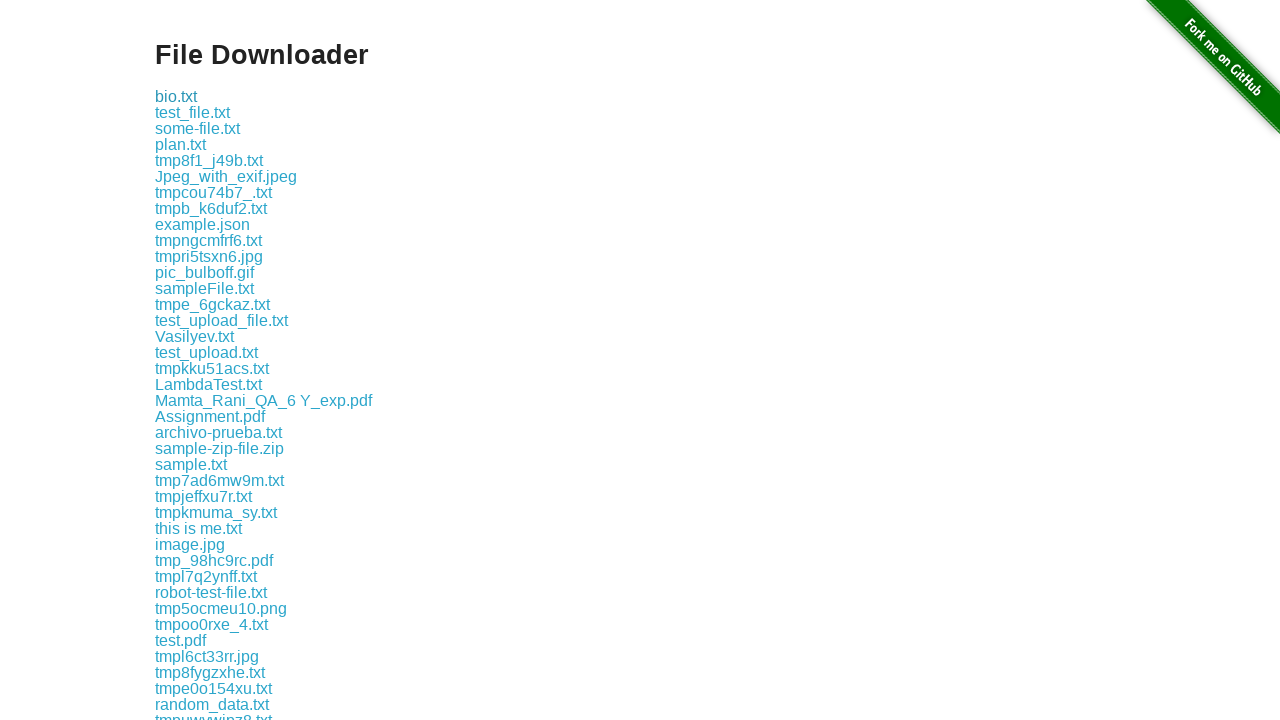

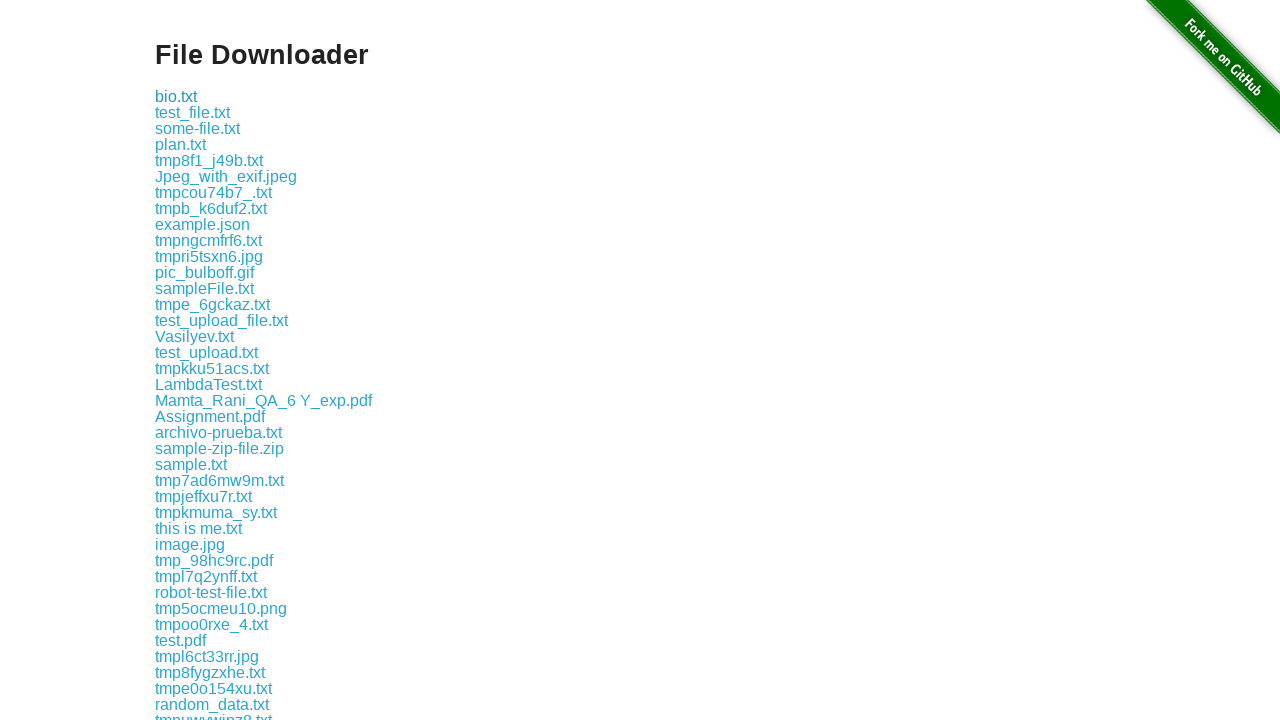